Verifies that the navigation menu contains all expected links (Home, Products, About Us, Contact, Upload)

Starting URL: https://practice-react.sdetunicorns.com/

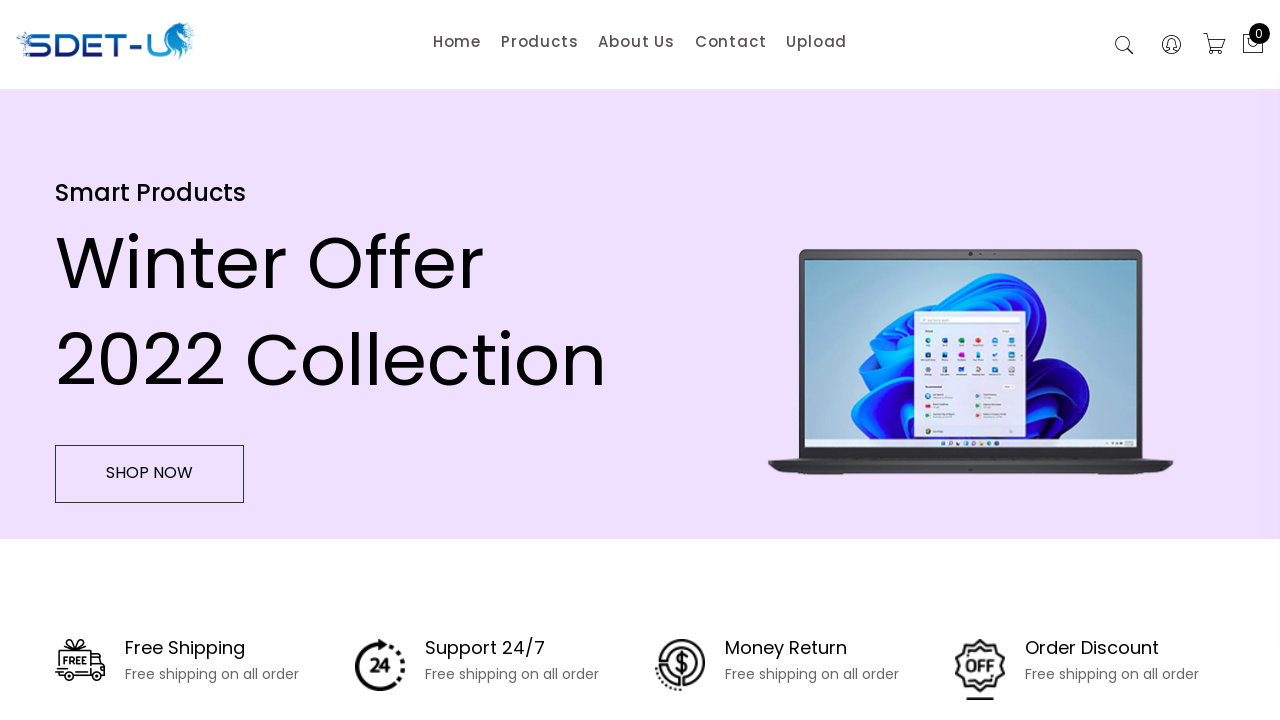

Verified 'Products' text is present in second navigation menu item
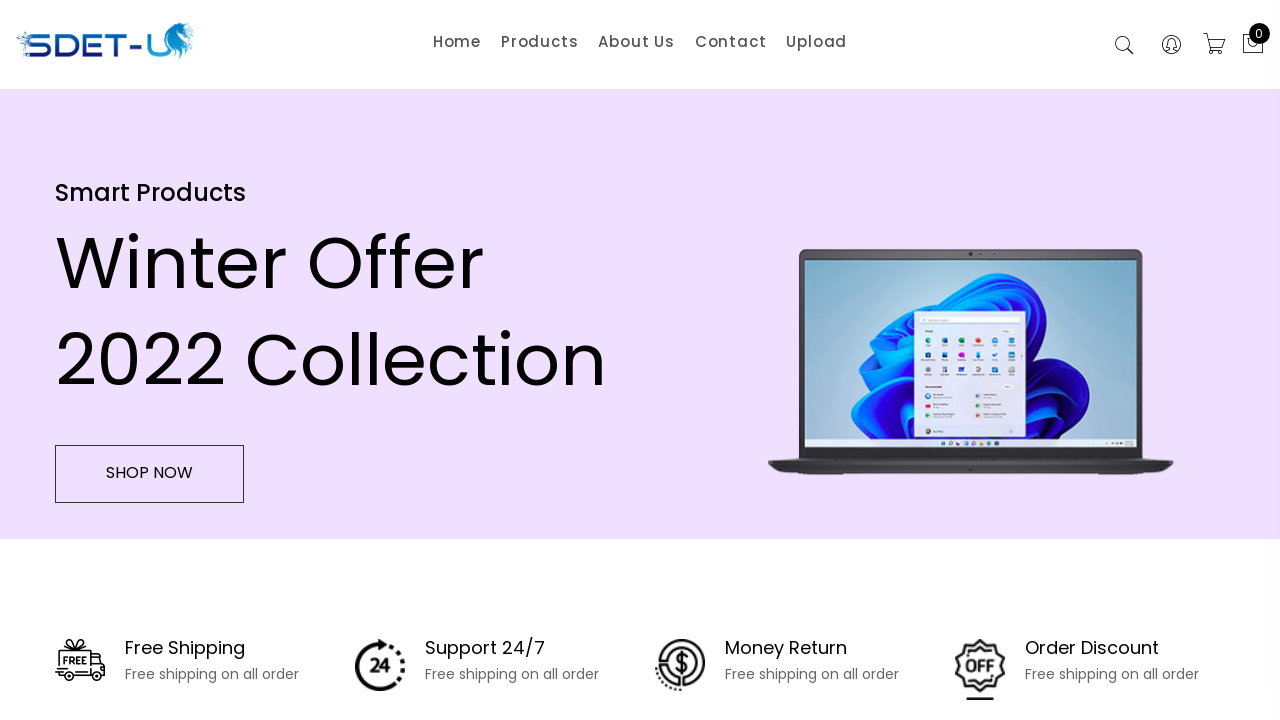

Verified navigation menu item 1 contains 'Home'
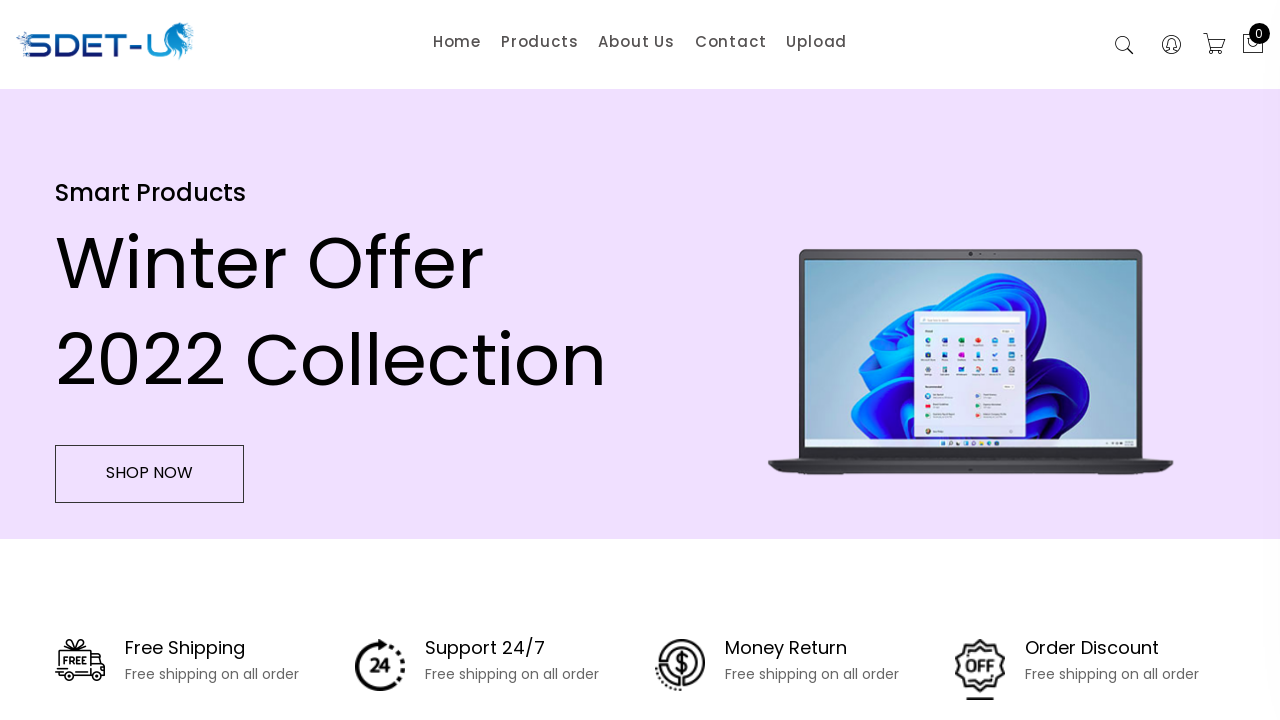

Verified navigation menu item 2 contains 'Products'
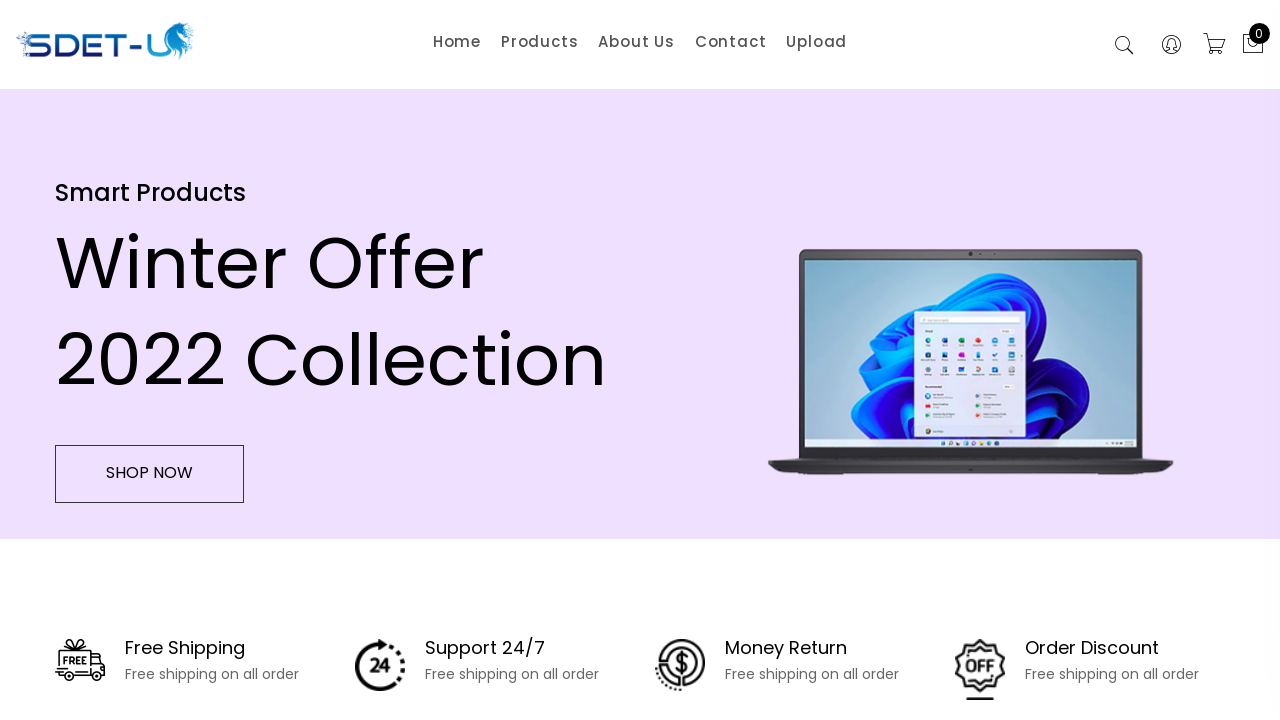

Verified navigation menu item 3 contains 'About Us'
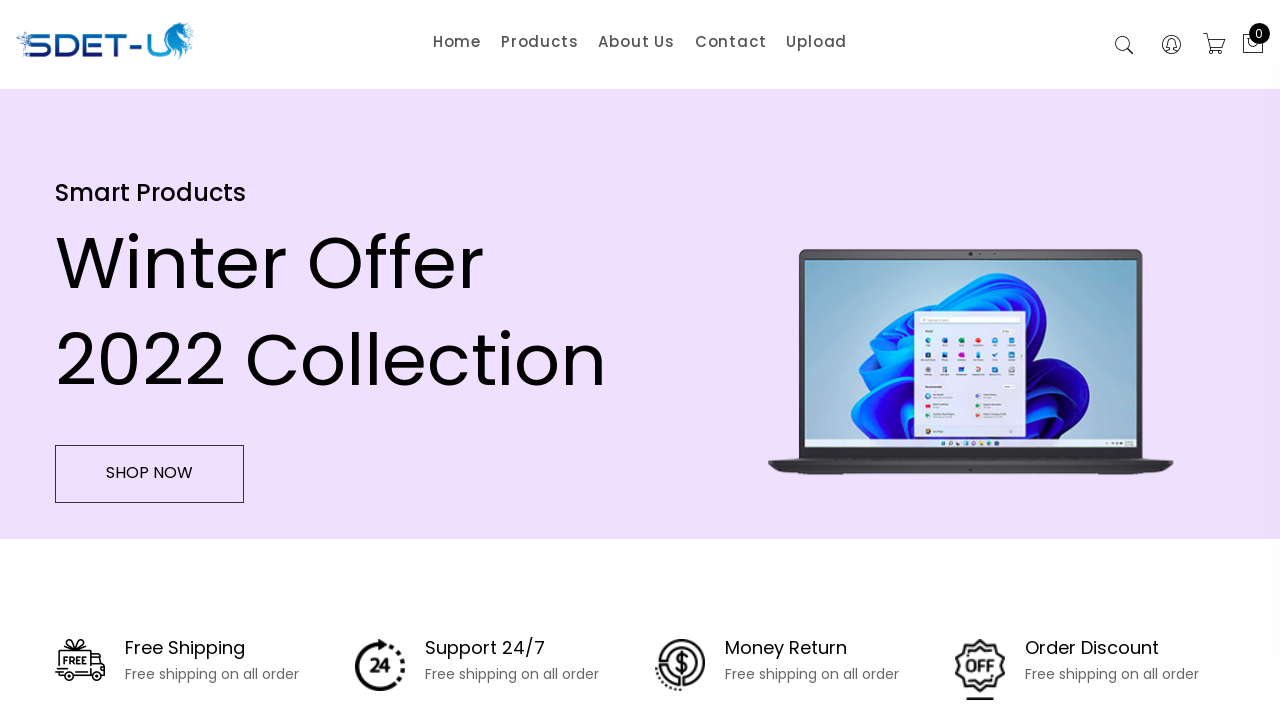

Verified navigation menu item 4 contains 'Contact'
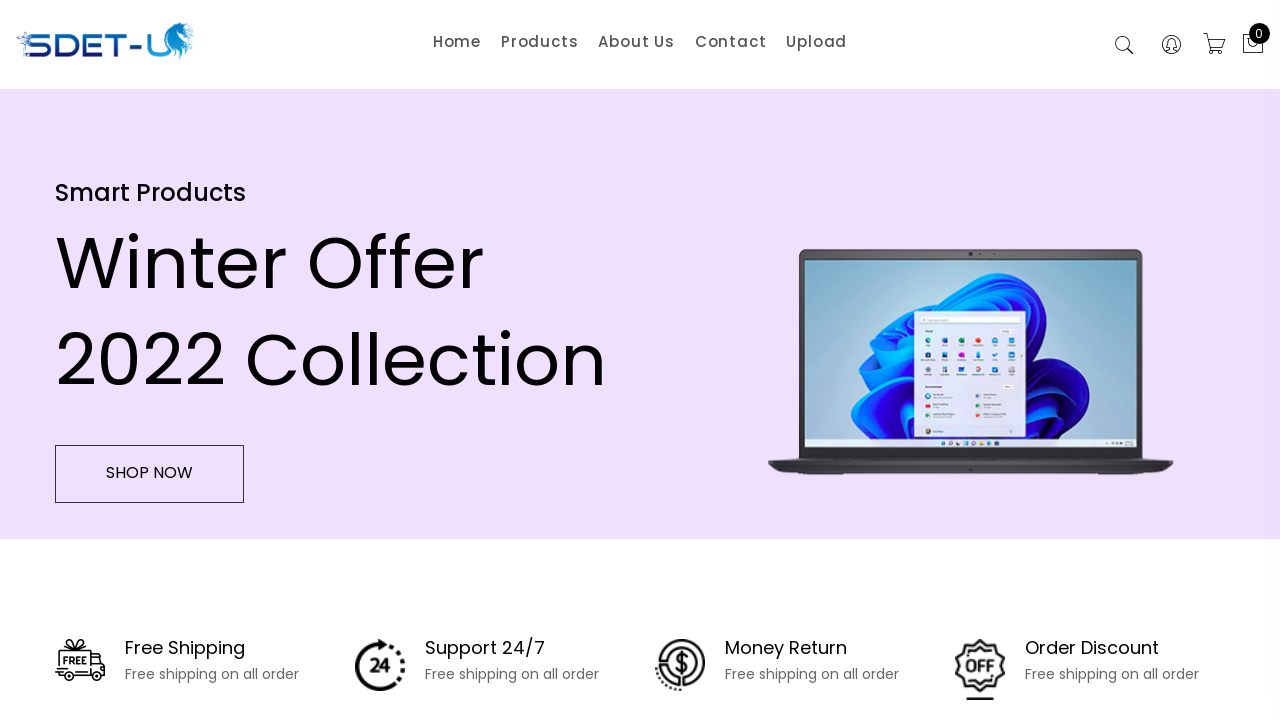

Verified navigation menu item 5 contains 'Upload'
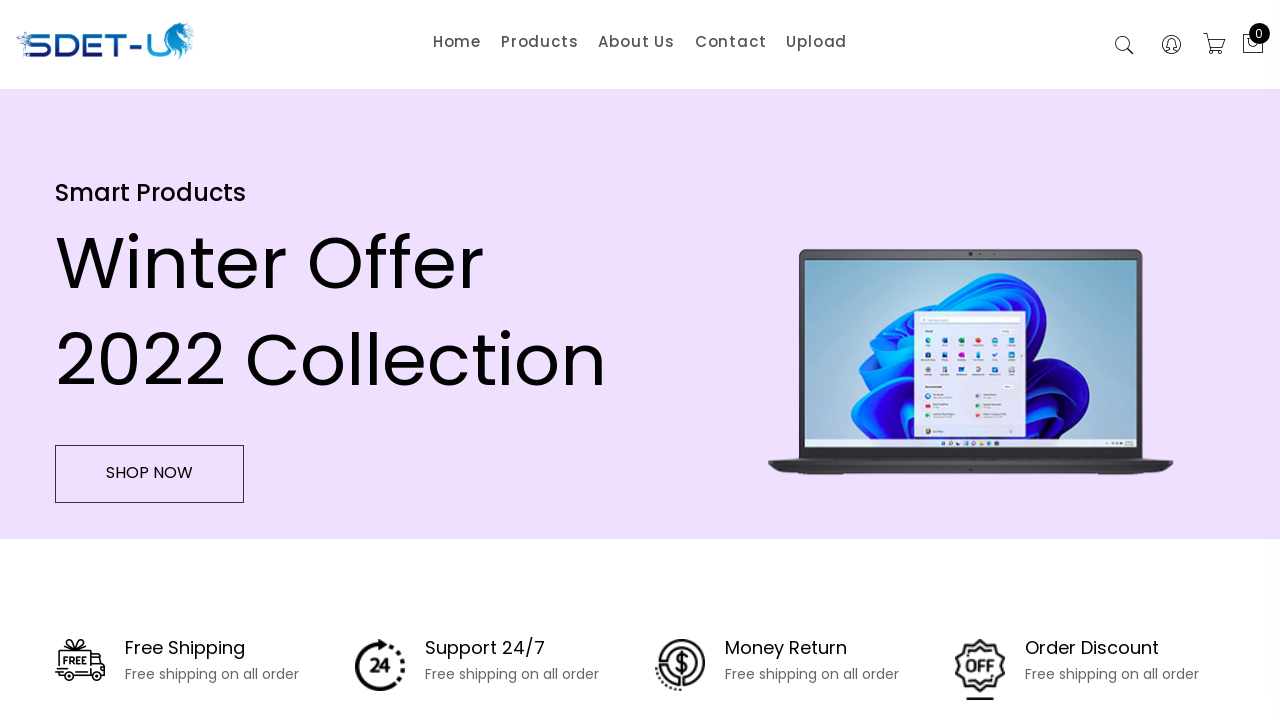

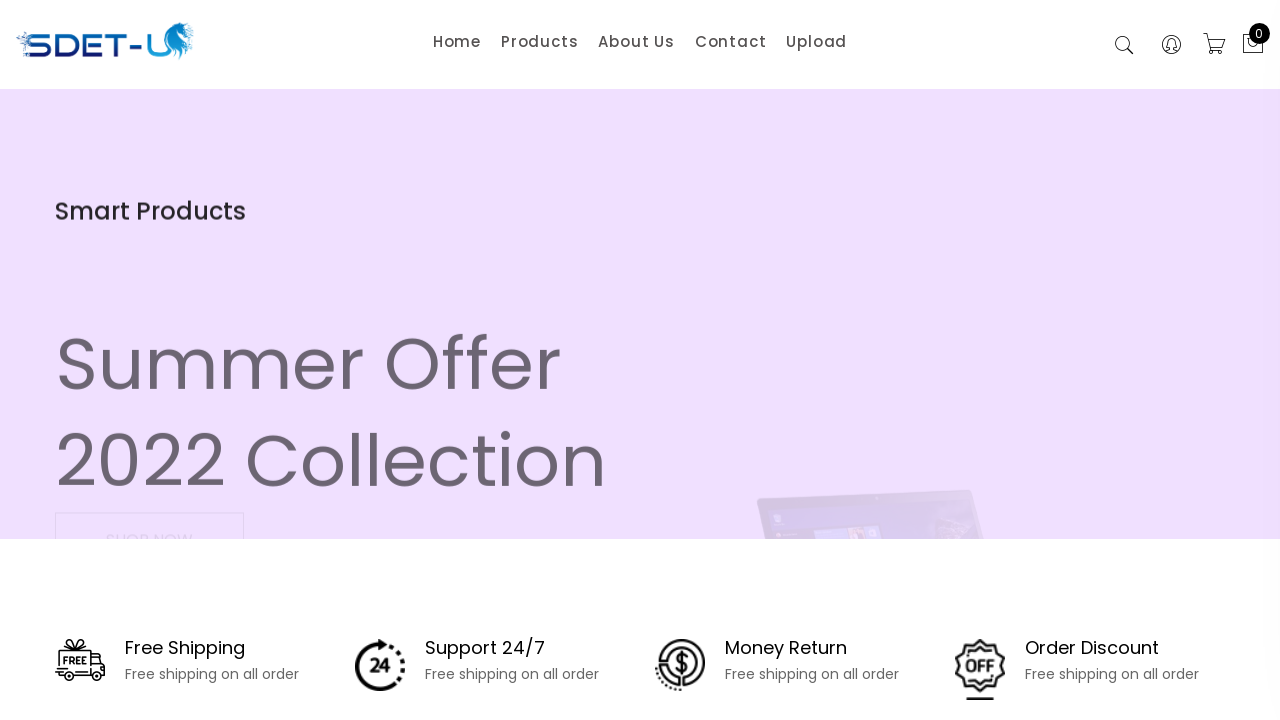